Navigates to Etsy homepage and sets the browser window to fullscreen mode to verify fullscreen functionality works.

Starting URL: https://etsy.com

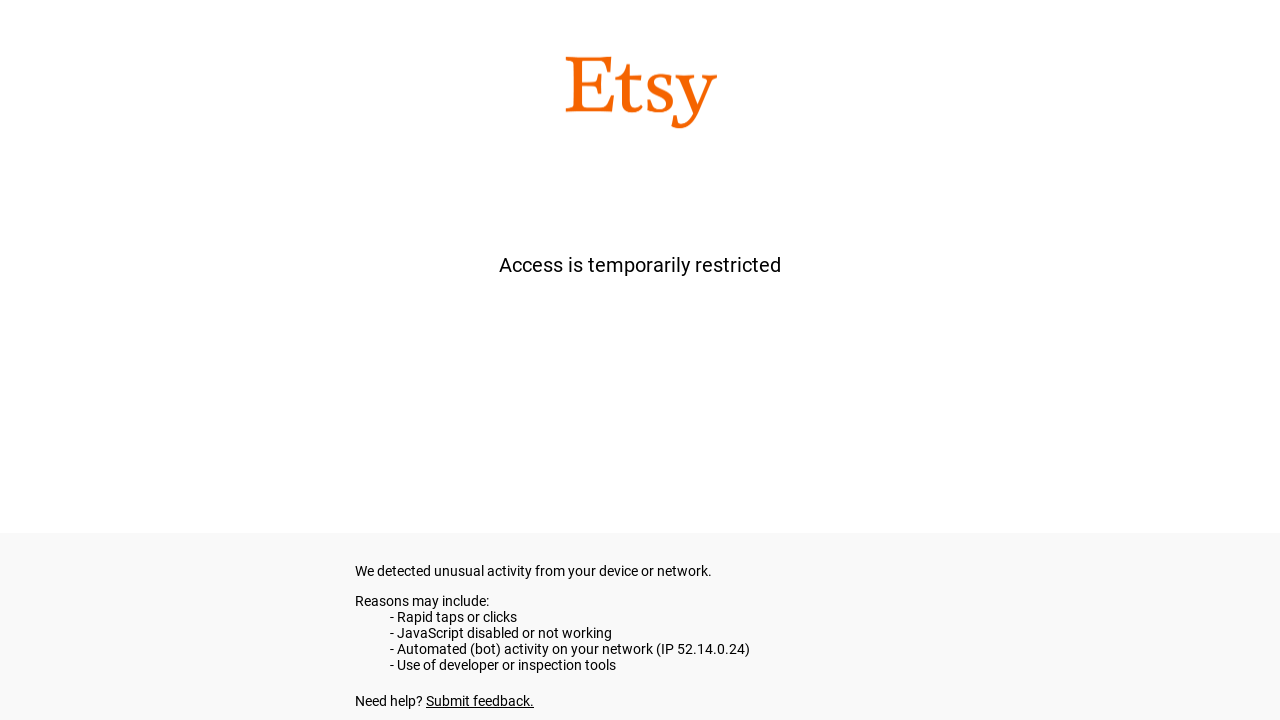

Set viewport size to 1920x1080 to simulate fullscreen mode
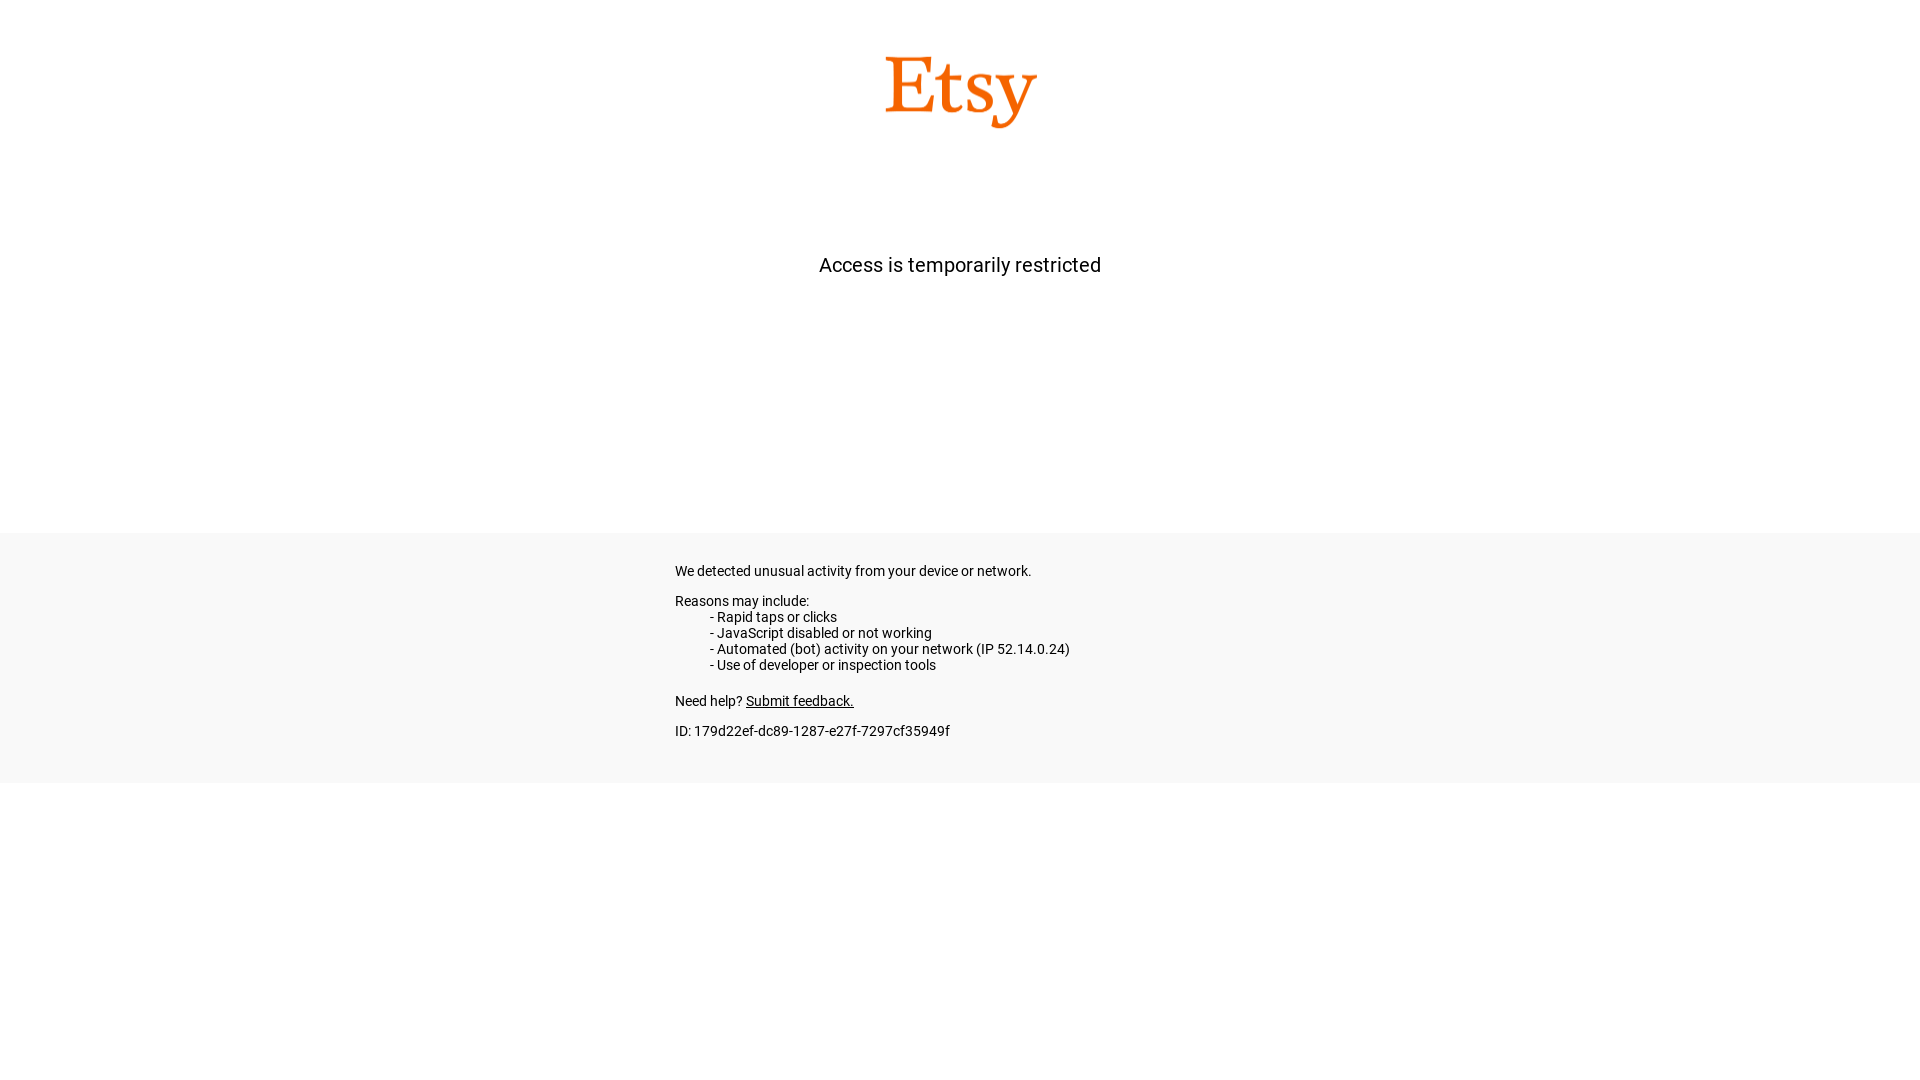

Waited for page to fully load (domcontentloaded)
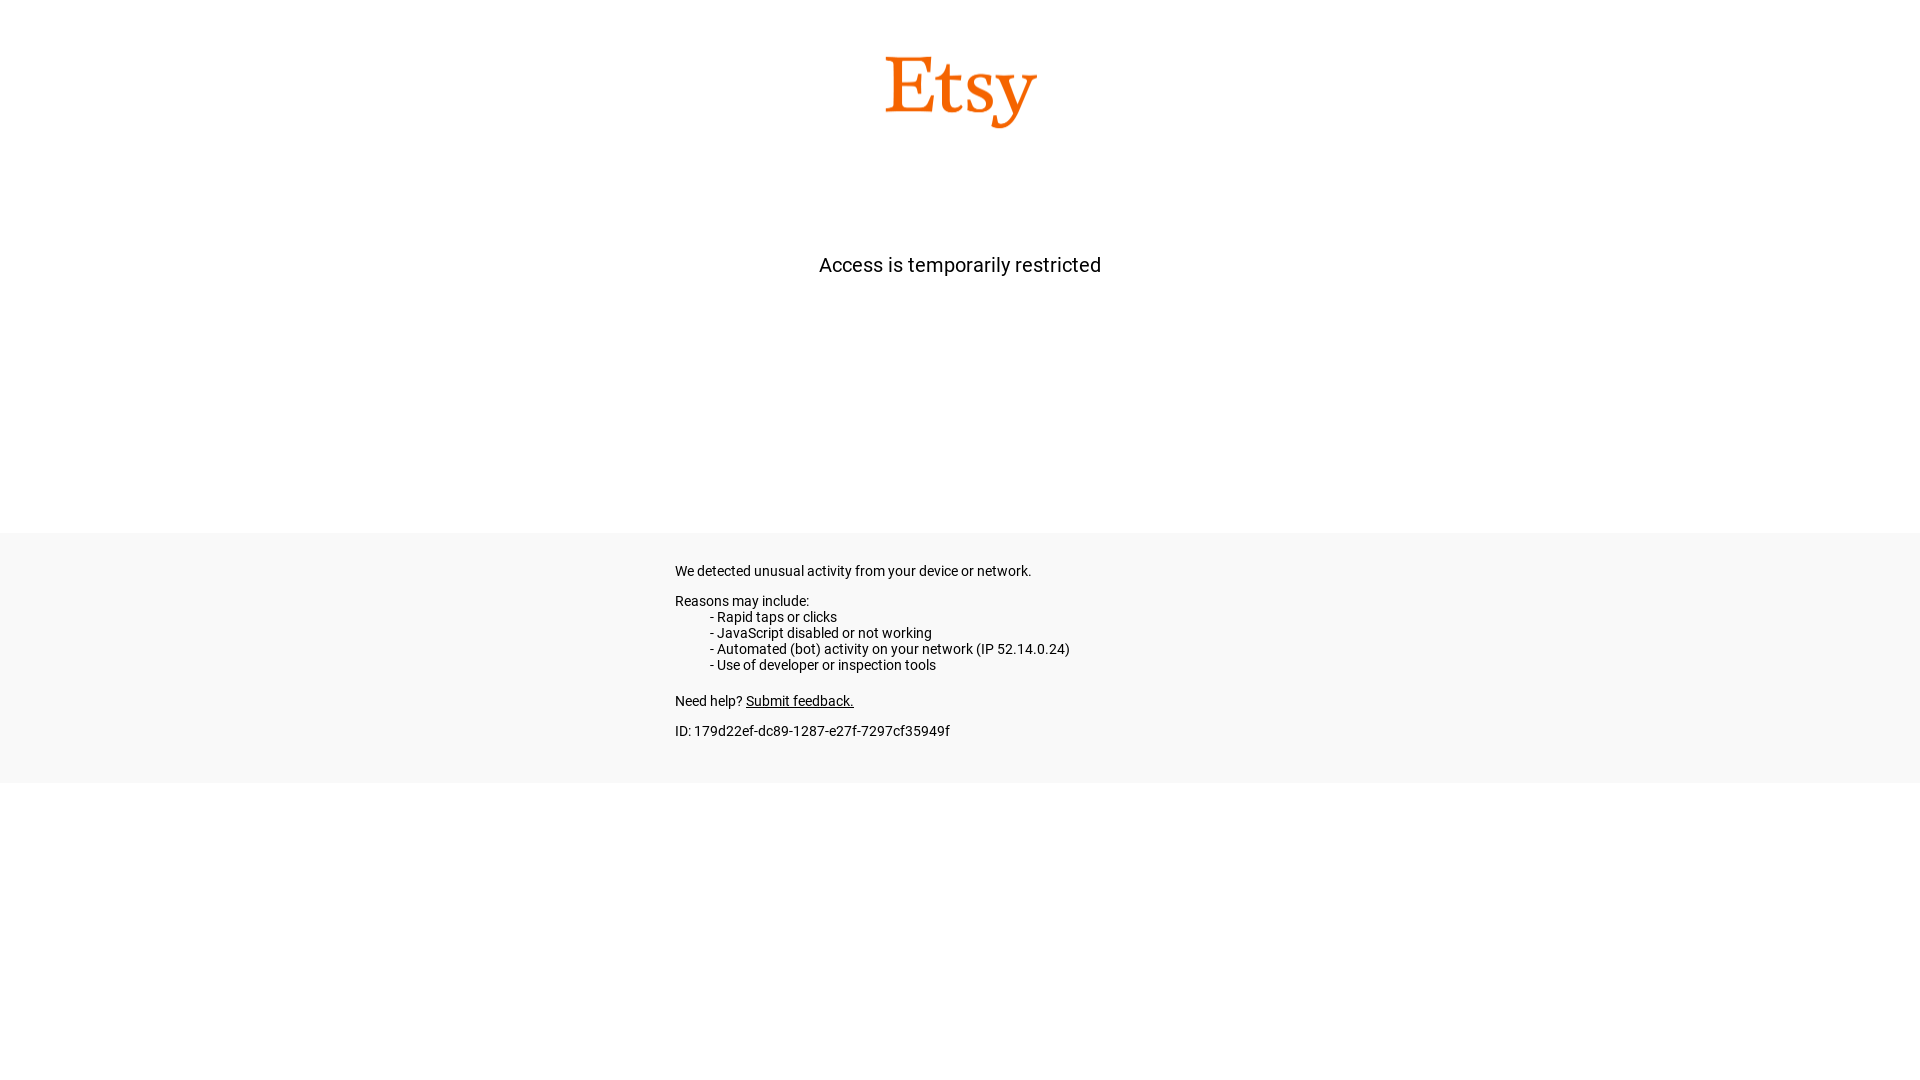

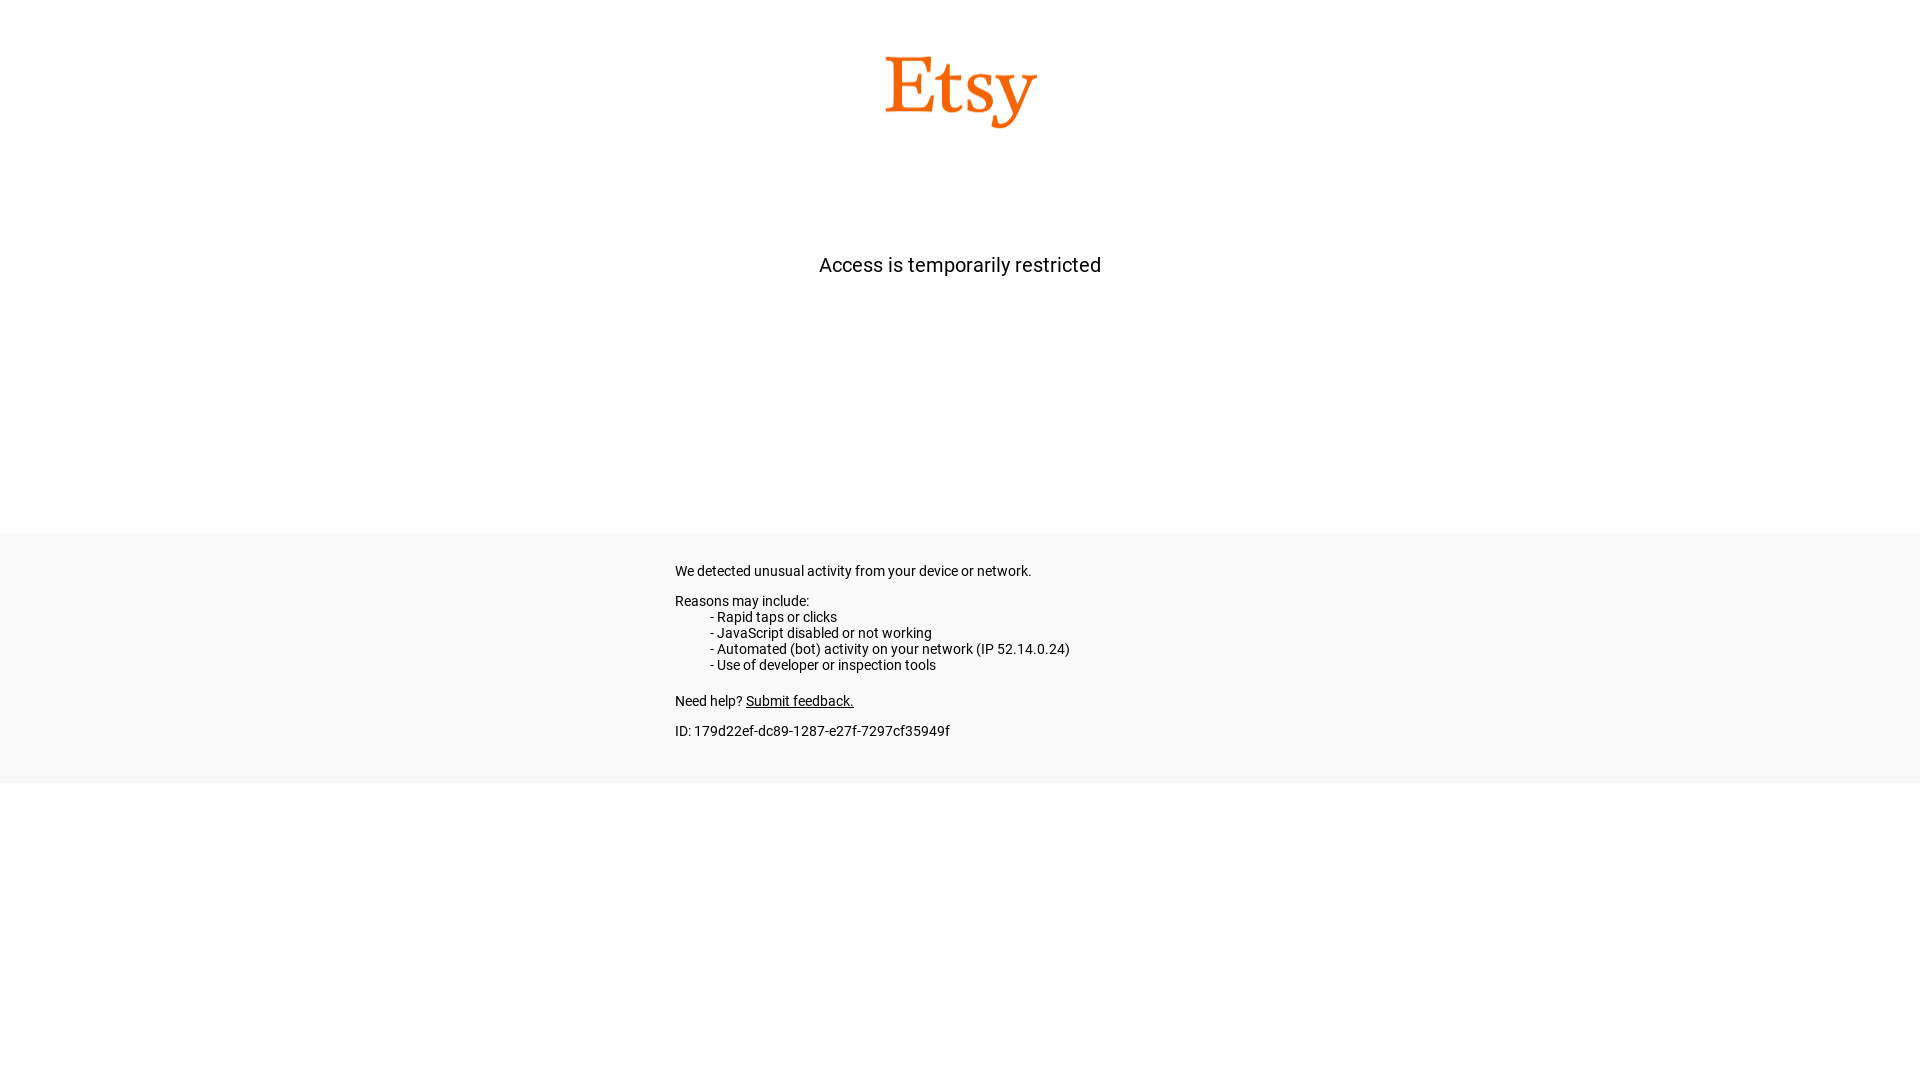